Tests unmarking todo items as complete by unchecking their checkboxes

Starting URL: https://demo.playwright.dev/todomvc

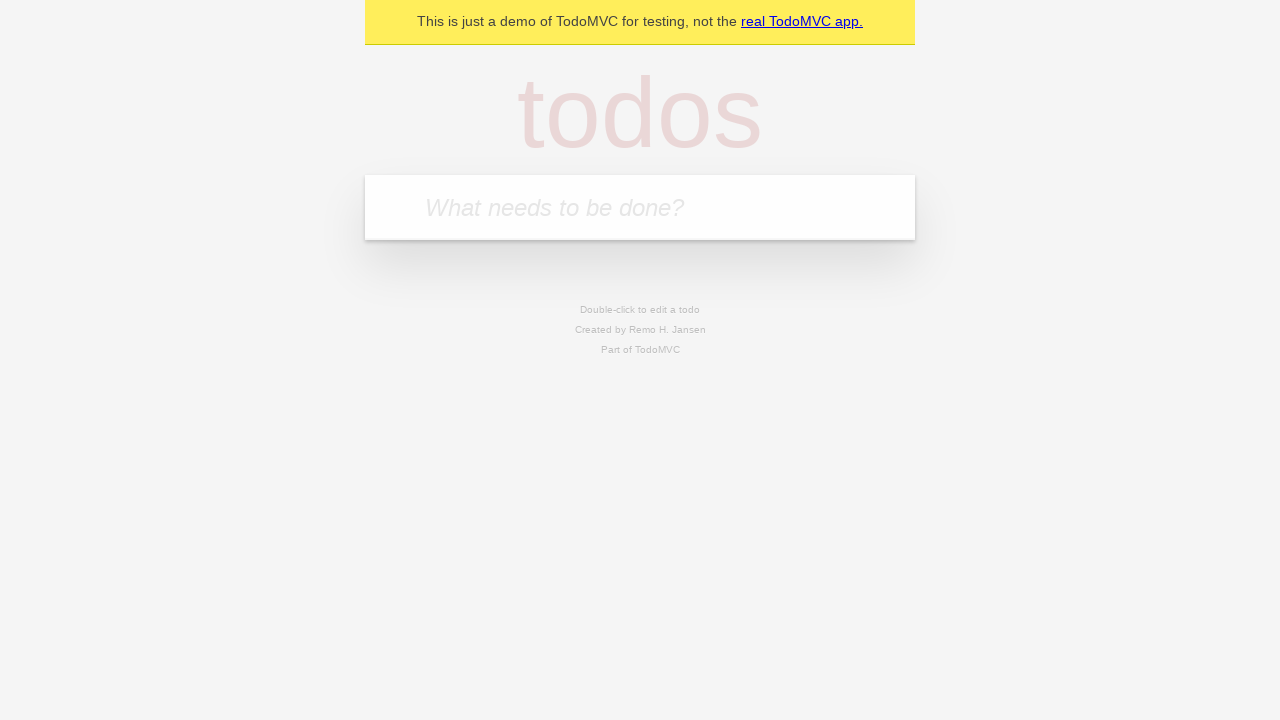

Filled todo input with 'buy some cheese' on internal:attr=[placeholder="What needs to be done?"i]
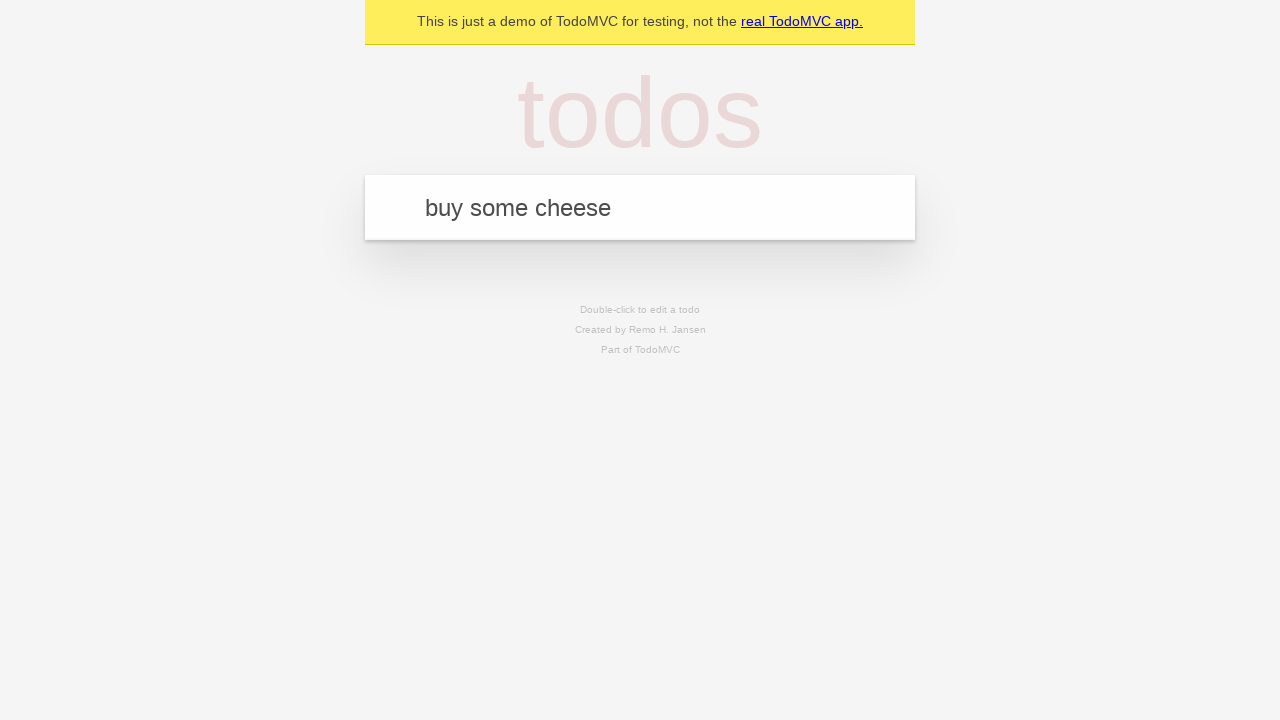

Pressed Enter to add first todo item on internal:attr=[placeholder="What needs to be done?"i]
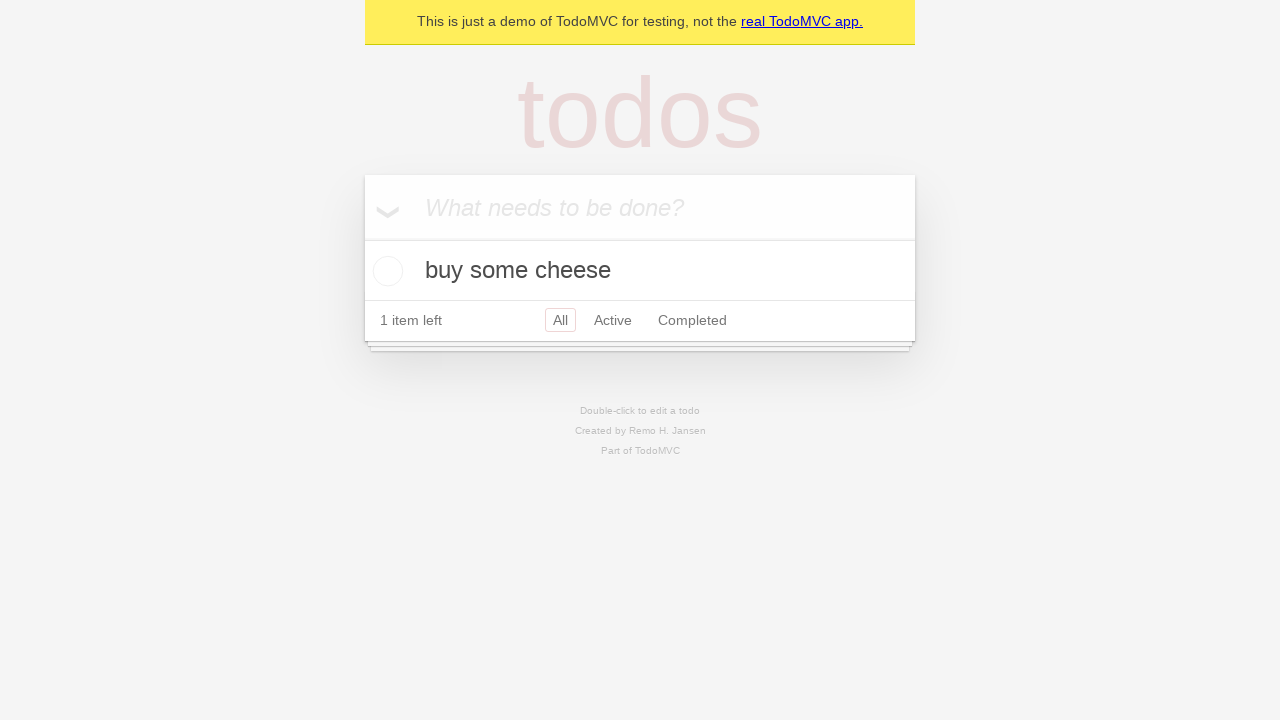

Filled todo input with 'feed the cat' on internal:attr=[placeholder="What needs to be done?"i]
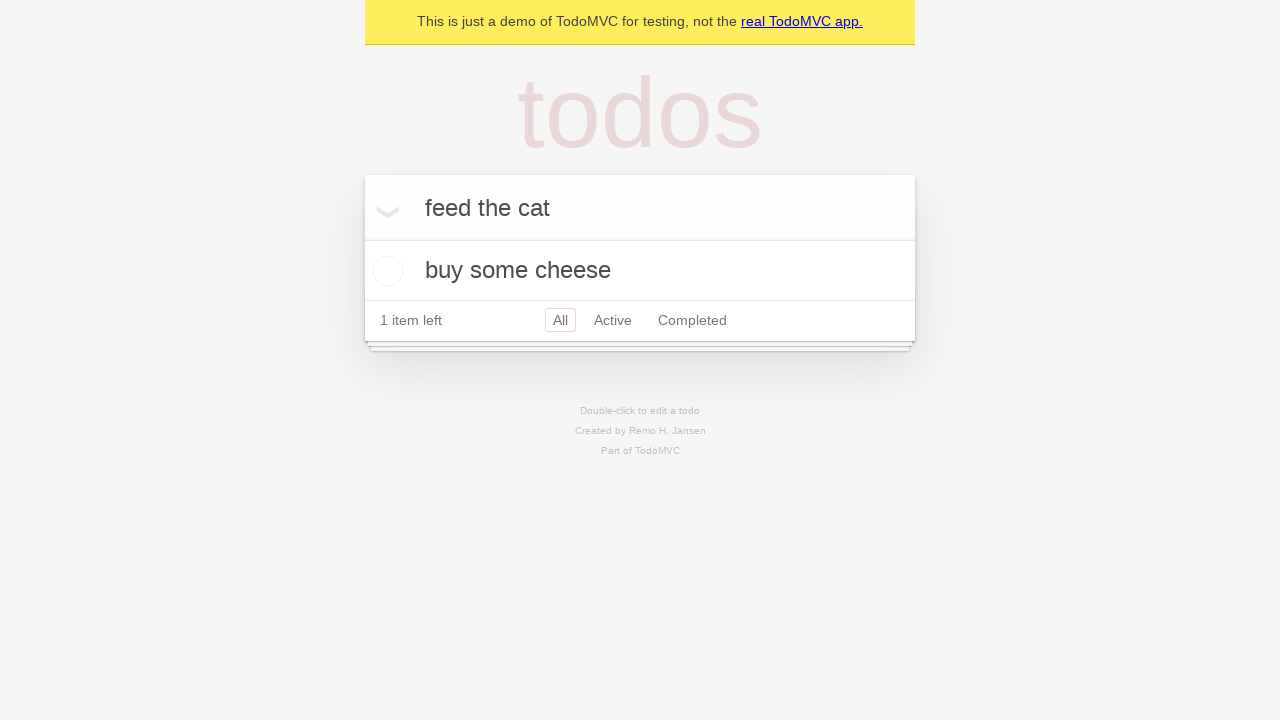

Pressed Enter to add second todo item on internal:attr=[placeholder="What needs to be done?"i]
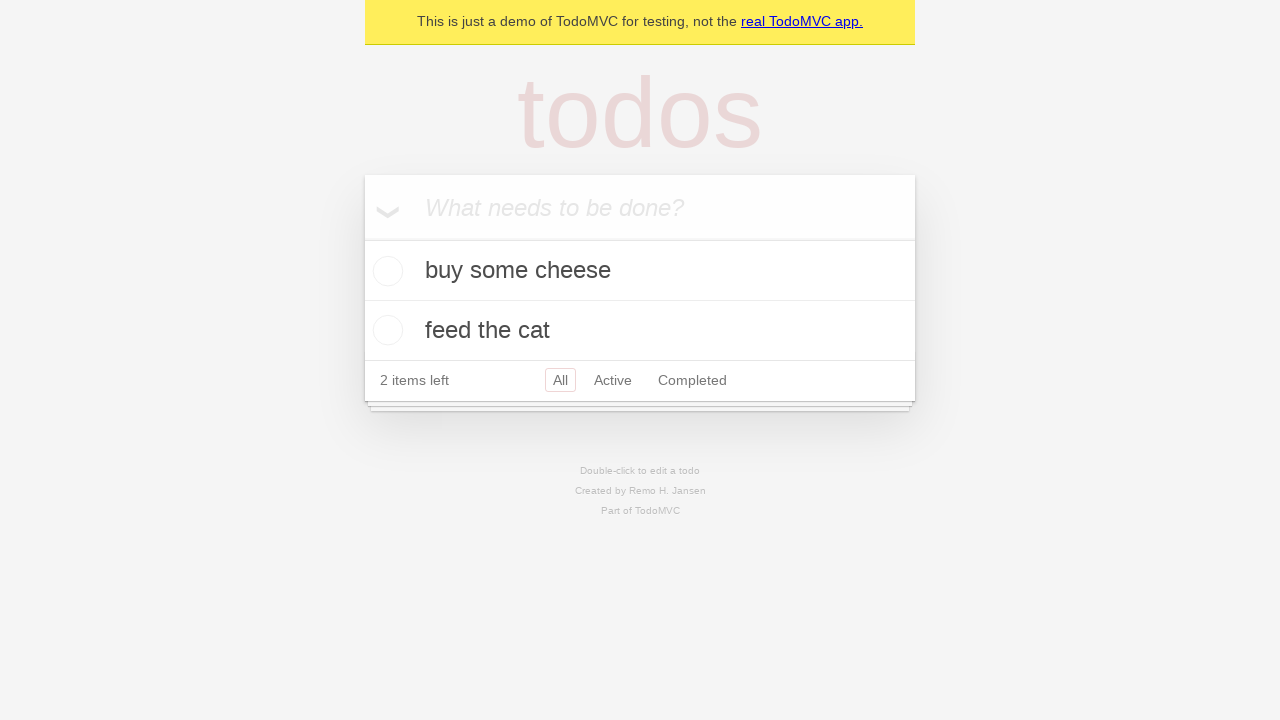

Waited for second todo item to be visible
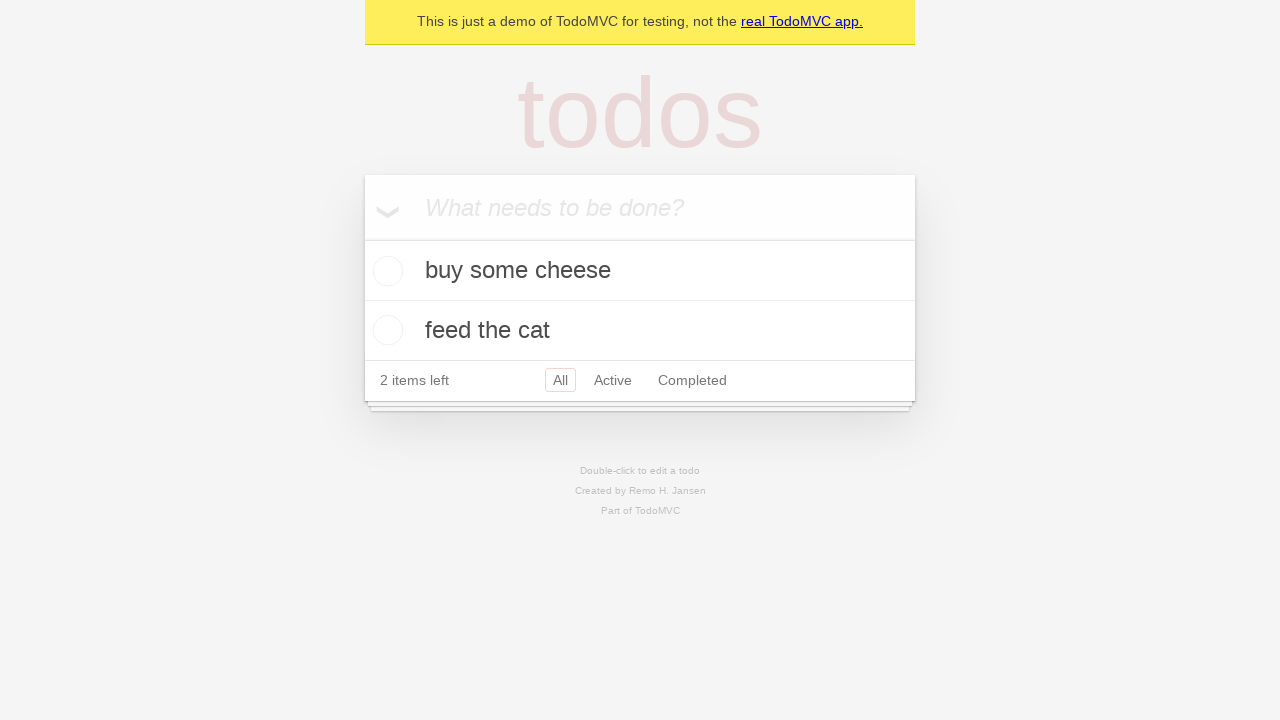

Checked the checkbox for the first todo item at (385, 271) on [data-testid='todo-item'] >> nth=0 >> internal:role=checkbox
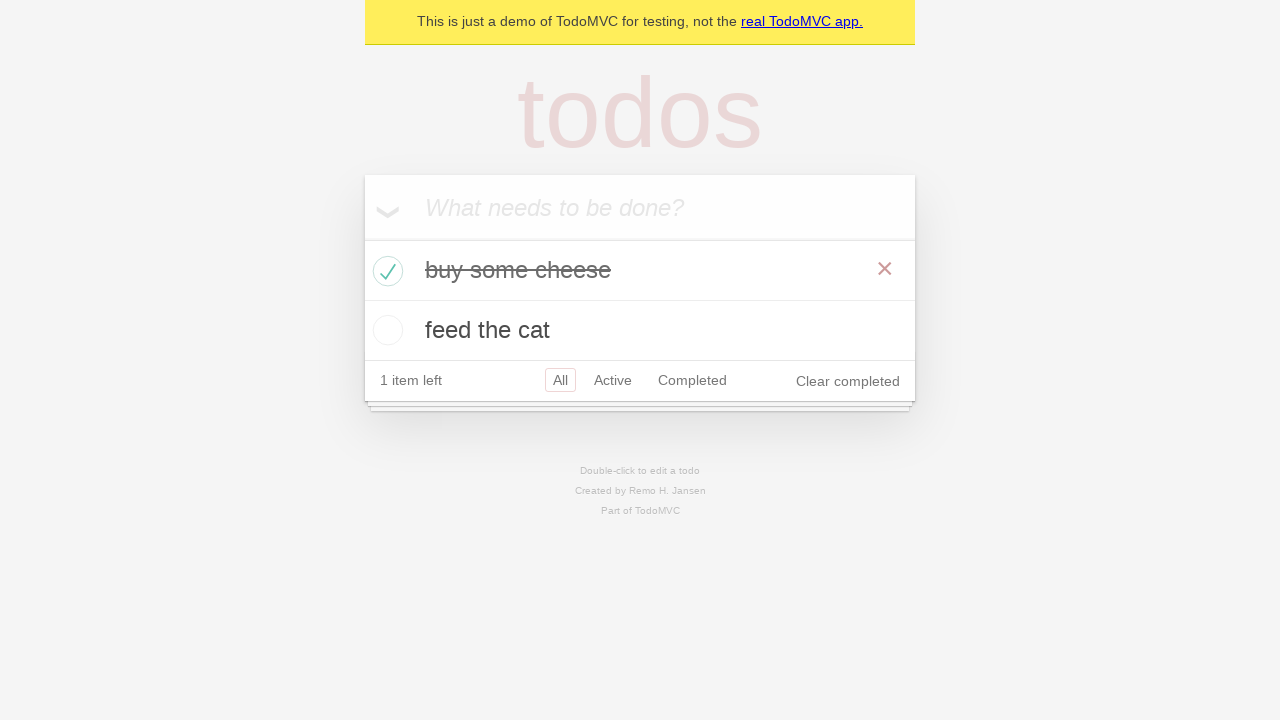

Unchecked the checkbox to mark first item as incomplete at (385, 271) on [data-testid='todo-item'] >> nth=0 >> internal:role=checkbox
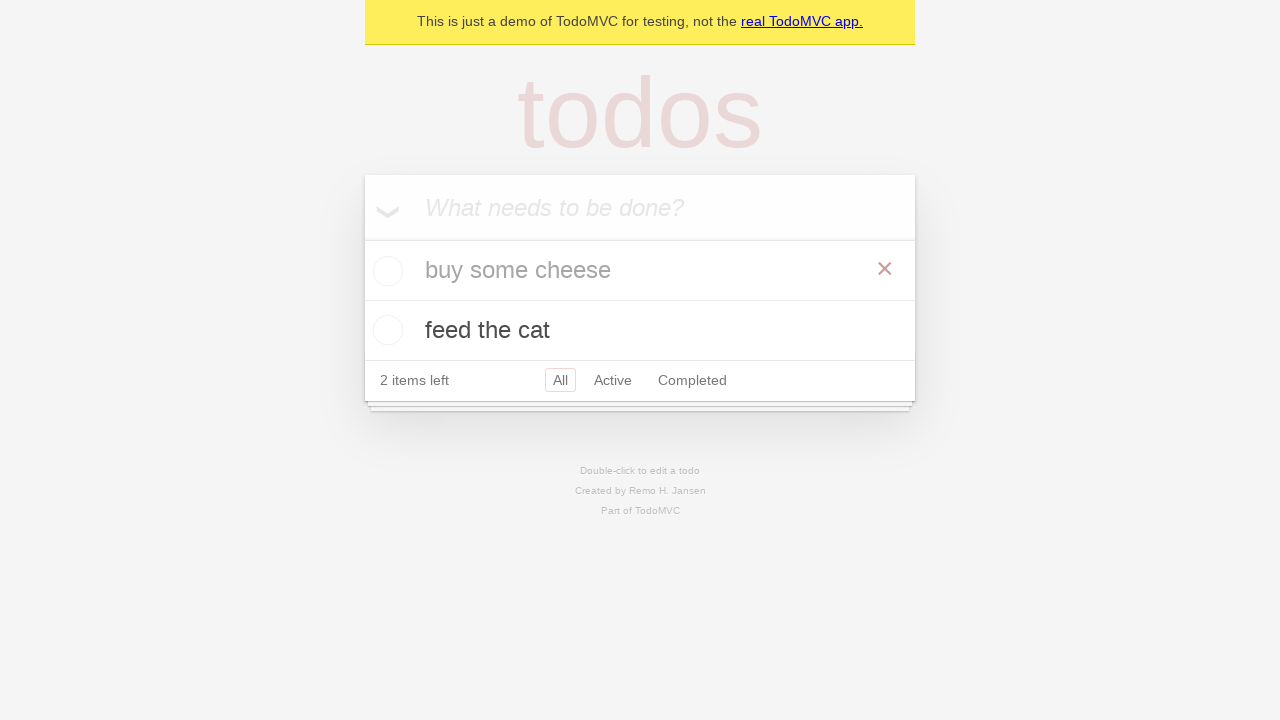

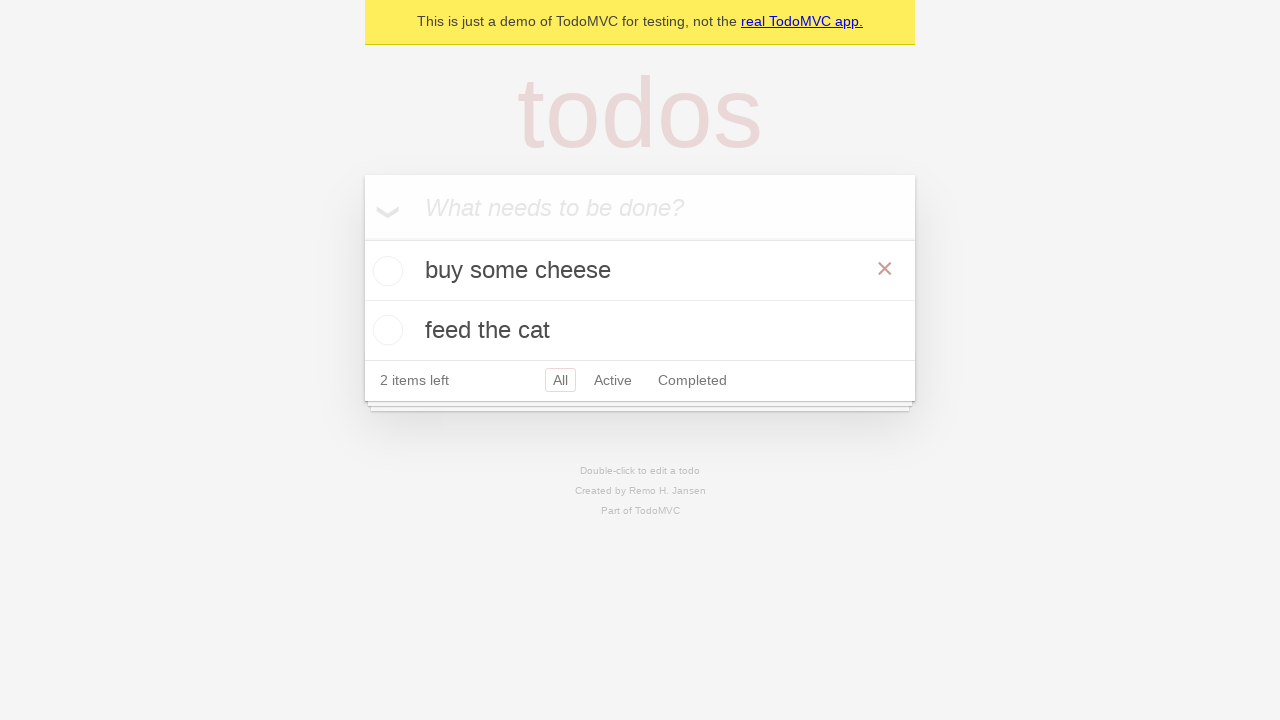